Tests GitHub's enterprise page navigation by hovering over the Solutions menu in the navigation, clicking the Enterprise link, and verifying the hero section heading text.

Starting URL: https://github.com/

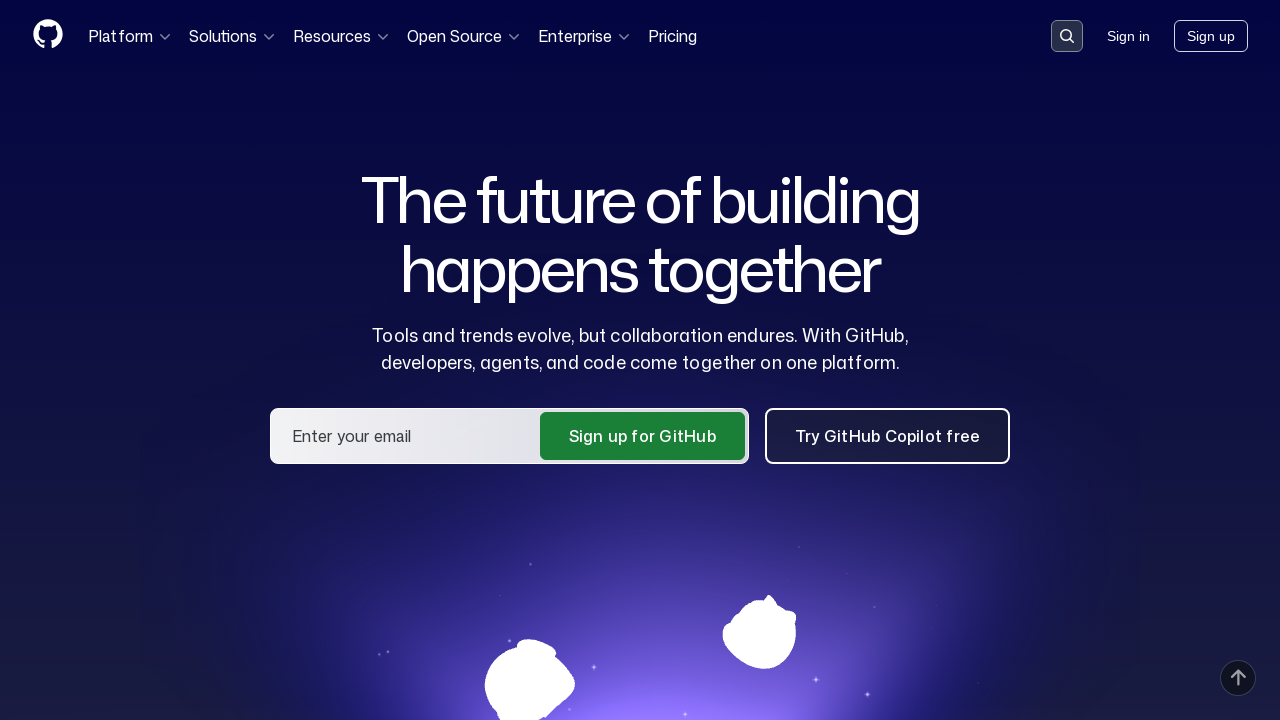

Hovered over Solutions menu in navigation at (233, 36) on nav button:has-text('Solutions')
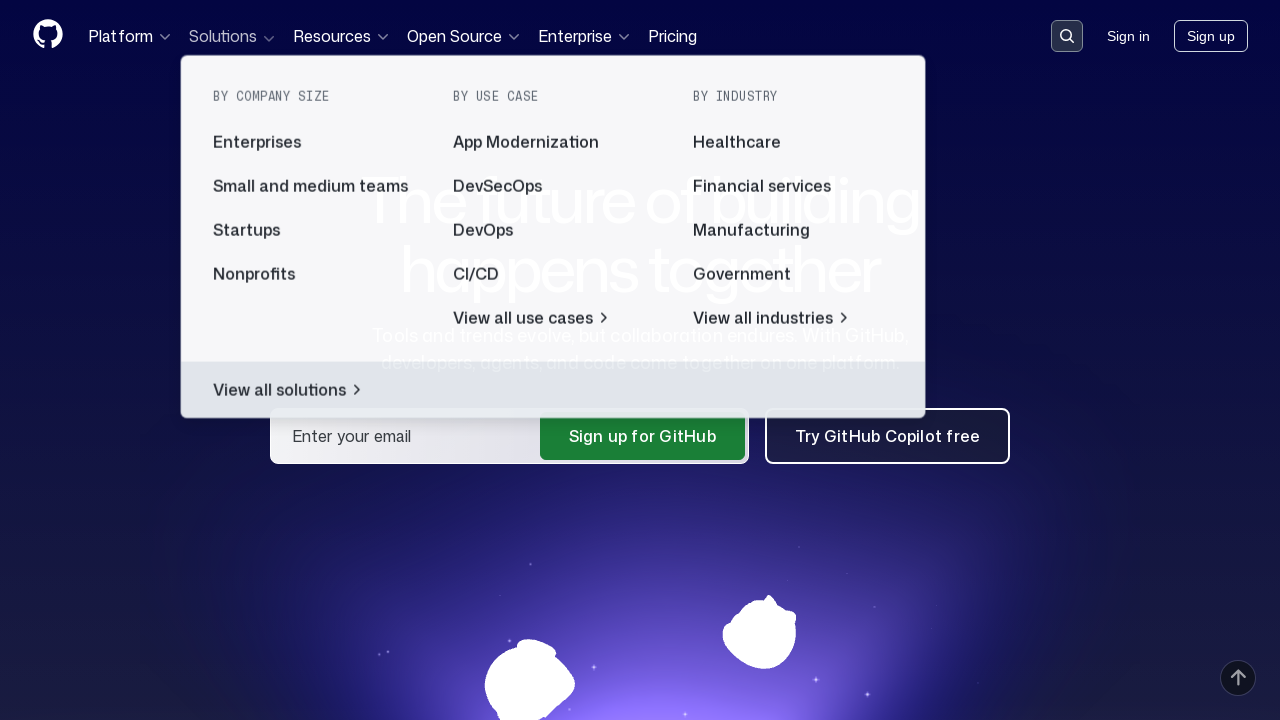

Clicked Enterprise link at (488, 712) on a[href='/enterprise']
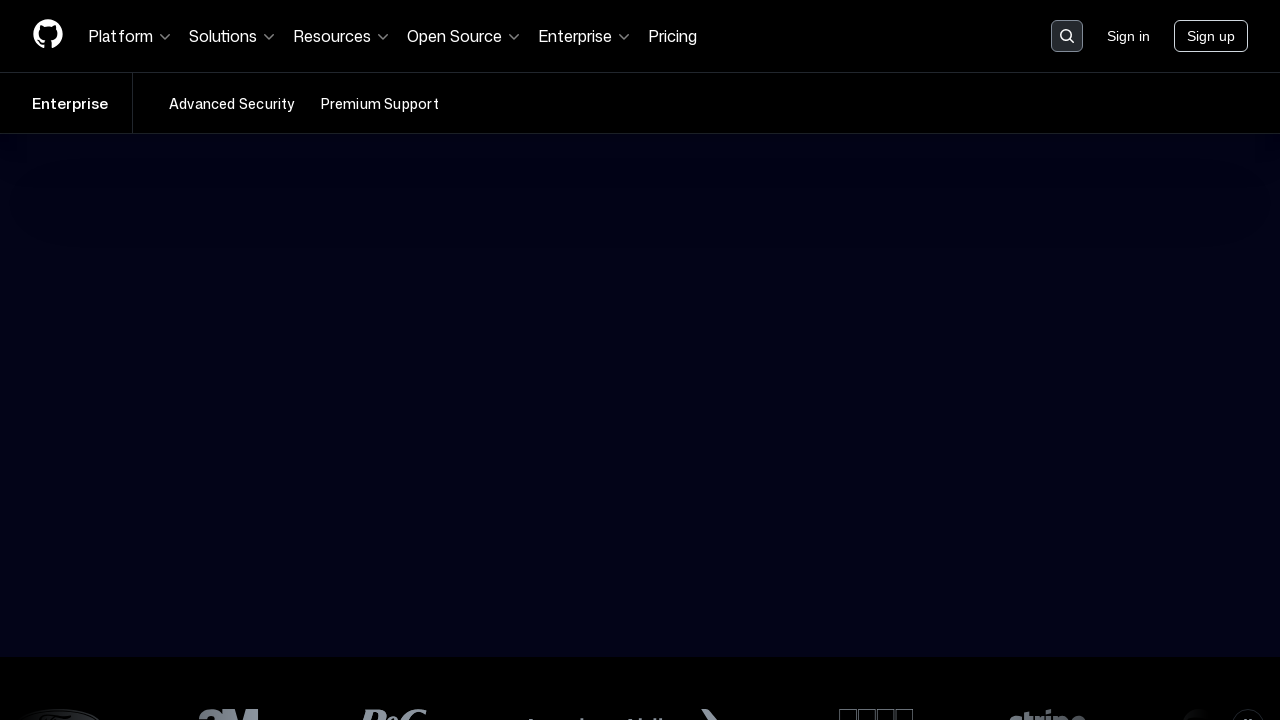

Hero section heading loaded
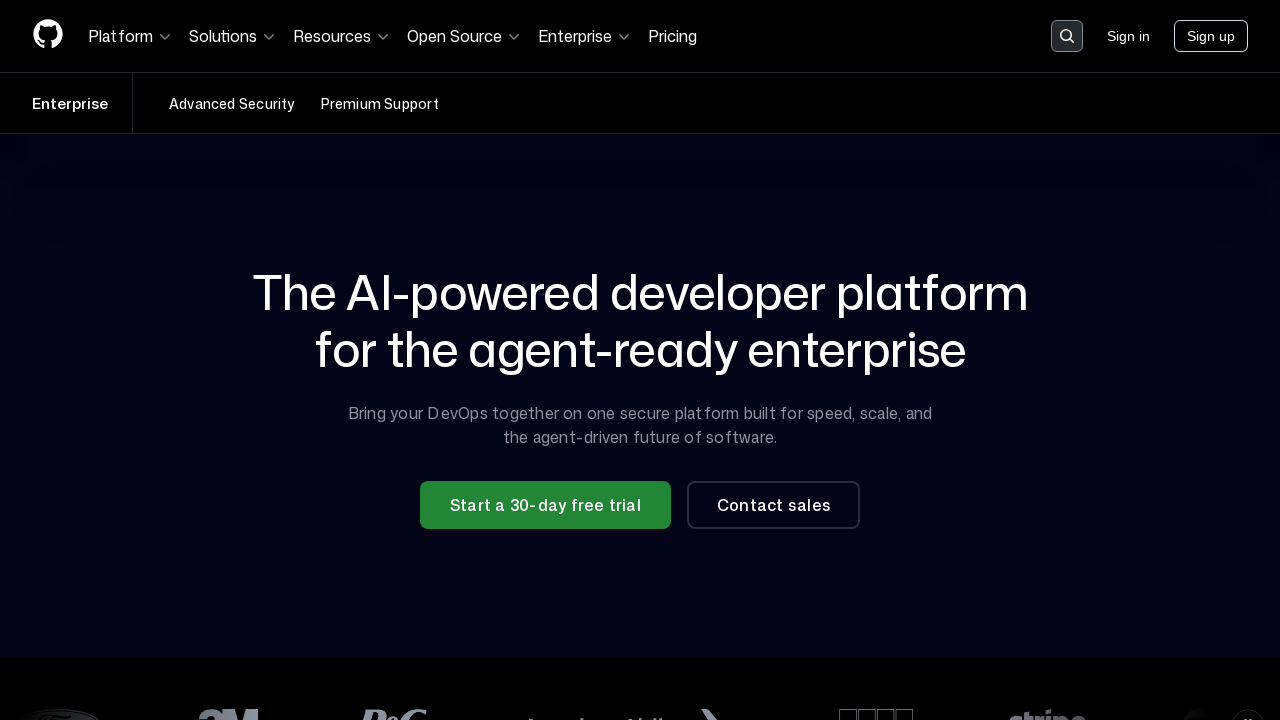

Verified hero section heading contains 'The AI-powered developer platform'
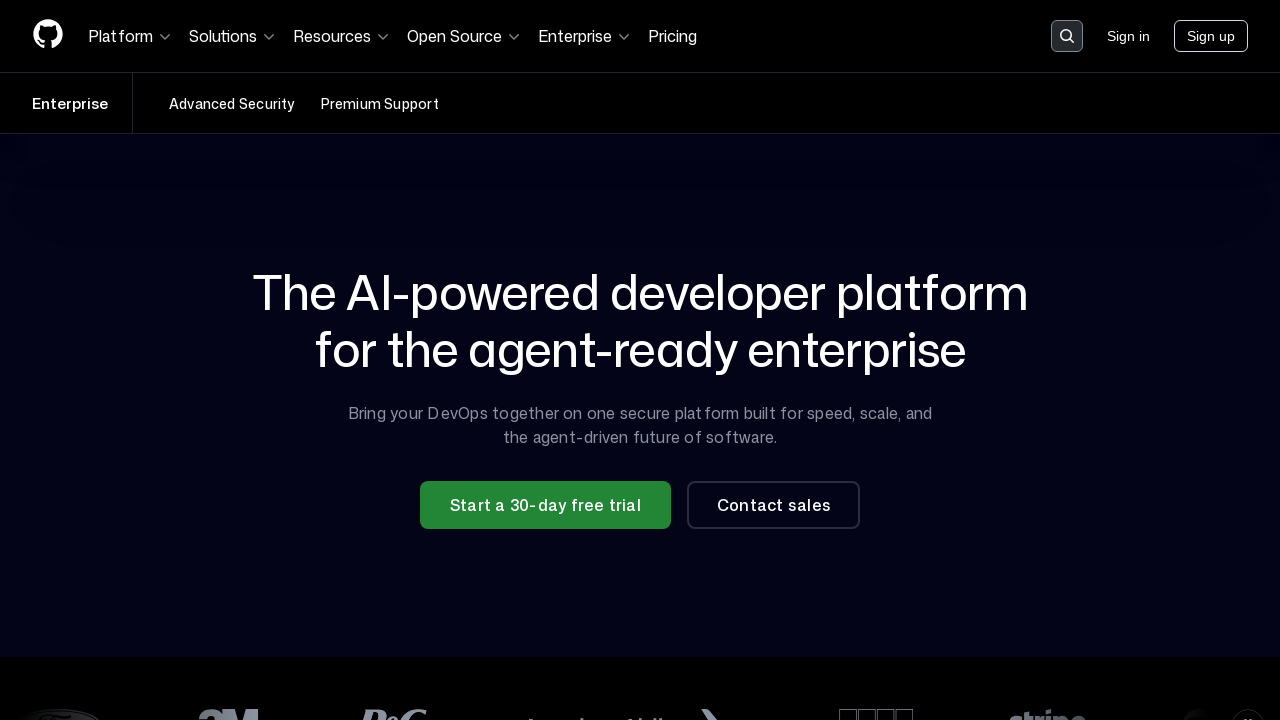

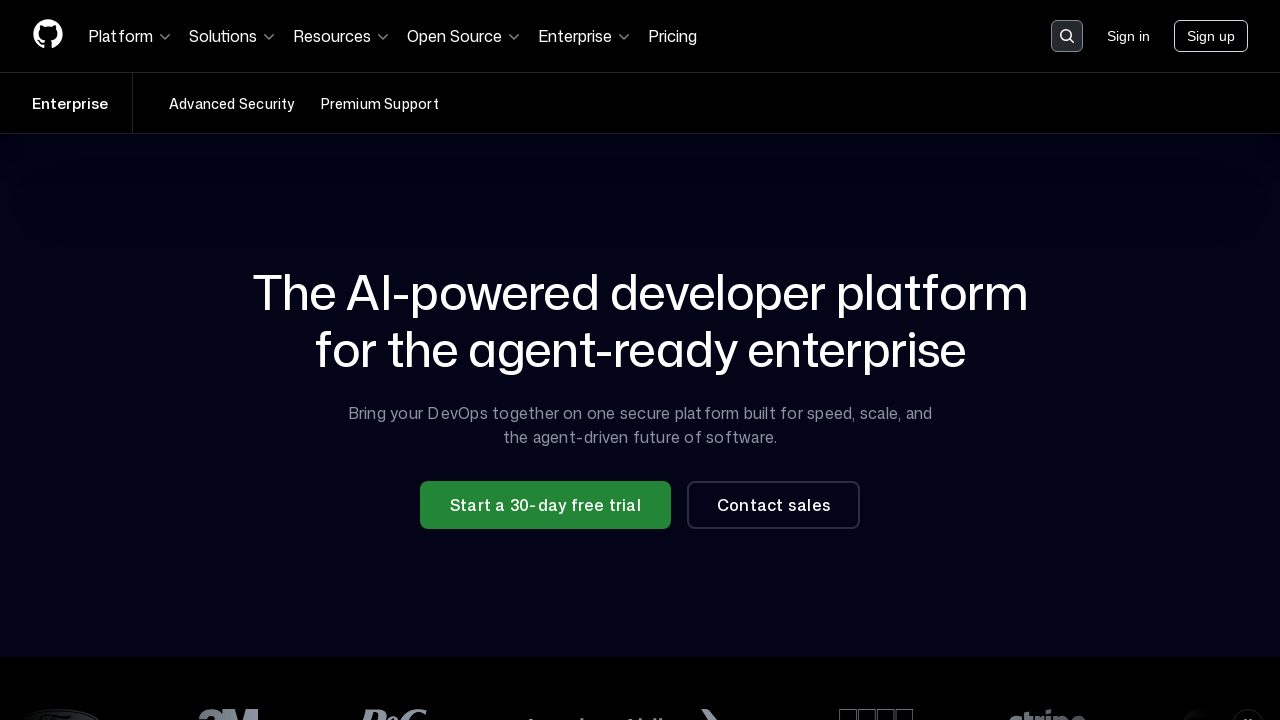